Tests the Bluestone jewelry website by searching for rings, scrolling the results page, and filtering by gender (women) using the filter options.

Starting URL: https://www.bluestone.com/

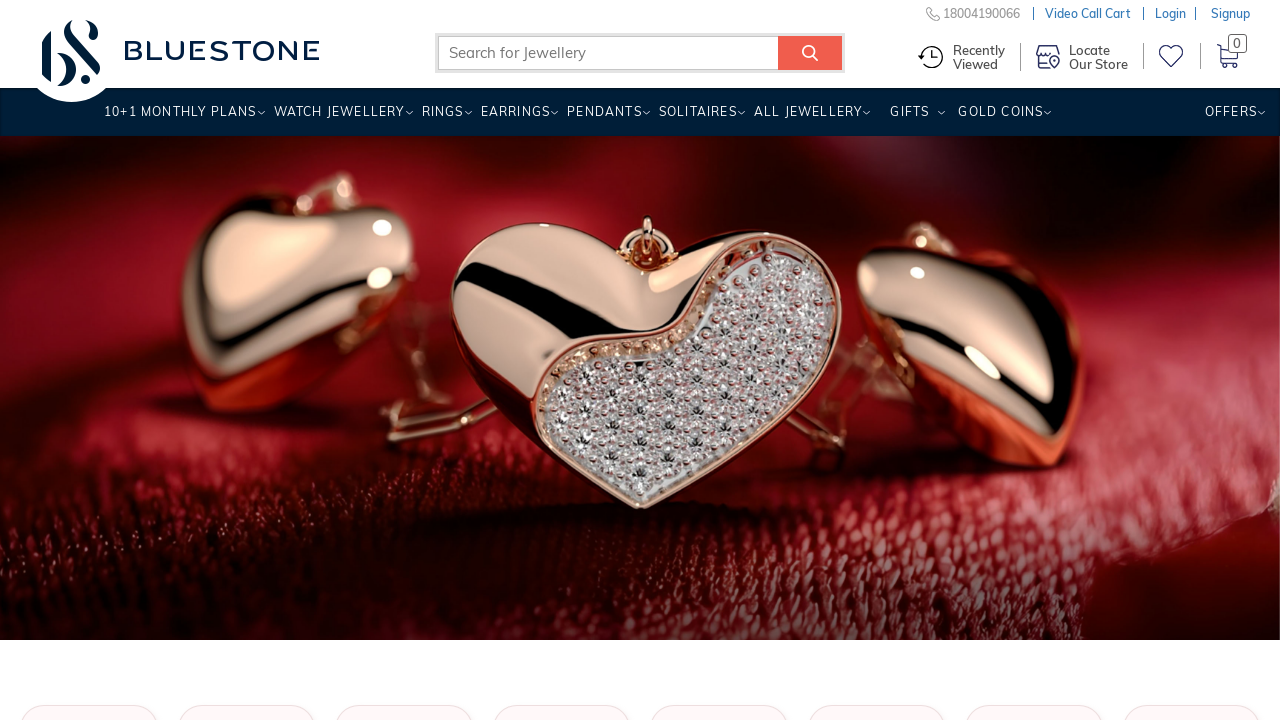

Filled search box with 'rings' on input[name='search_query']
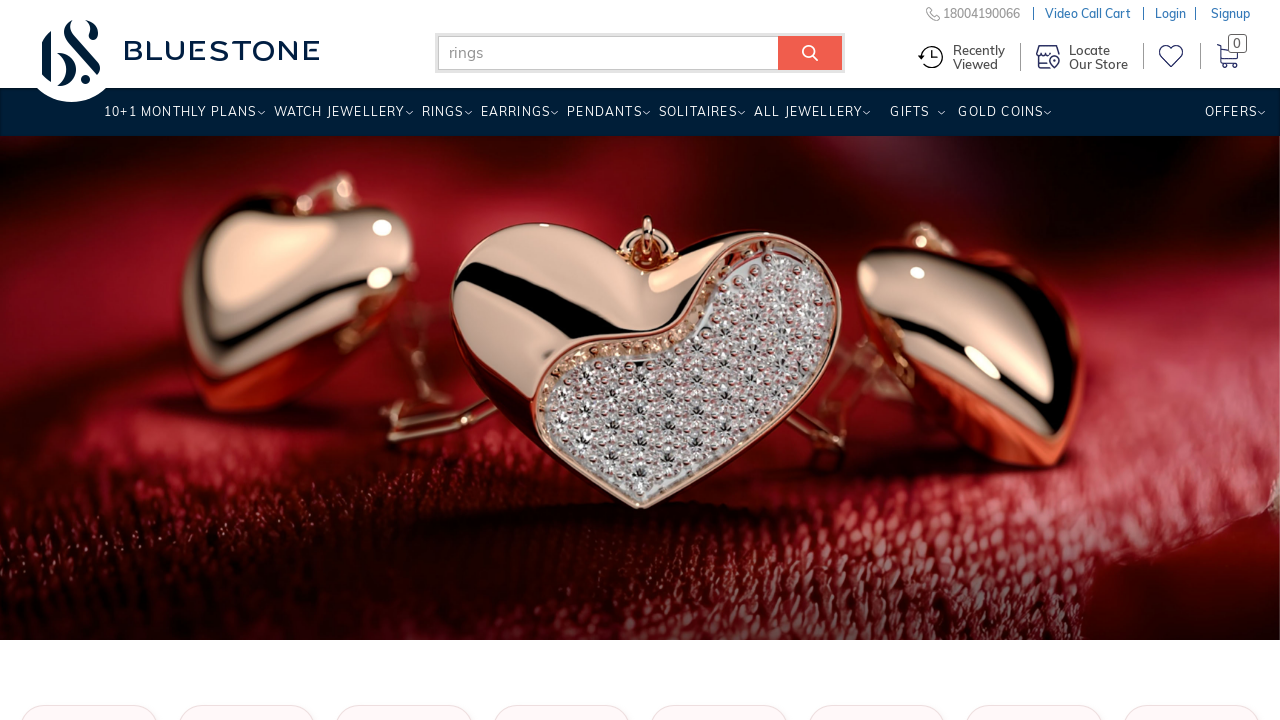

Clicked search button at (810, 53) on input[value='Search']
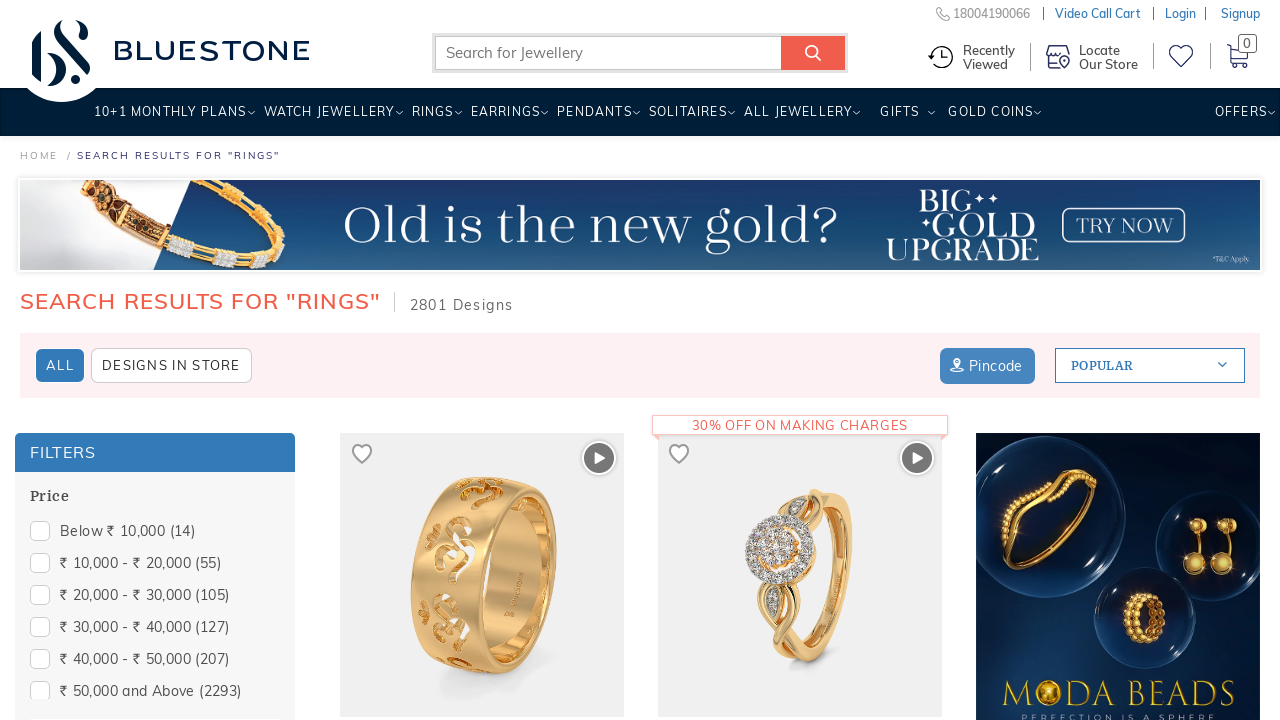

Search results page loaded
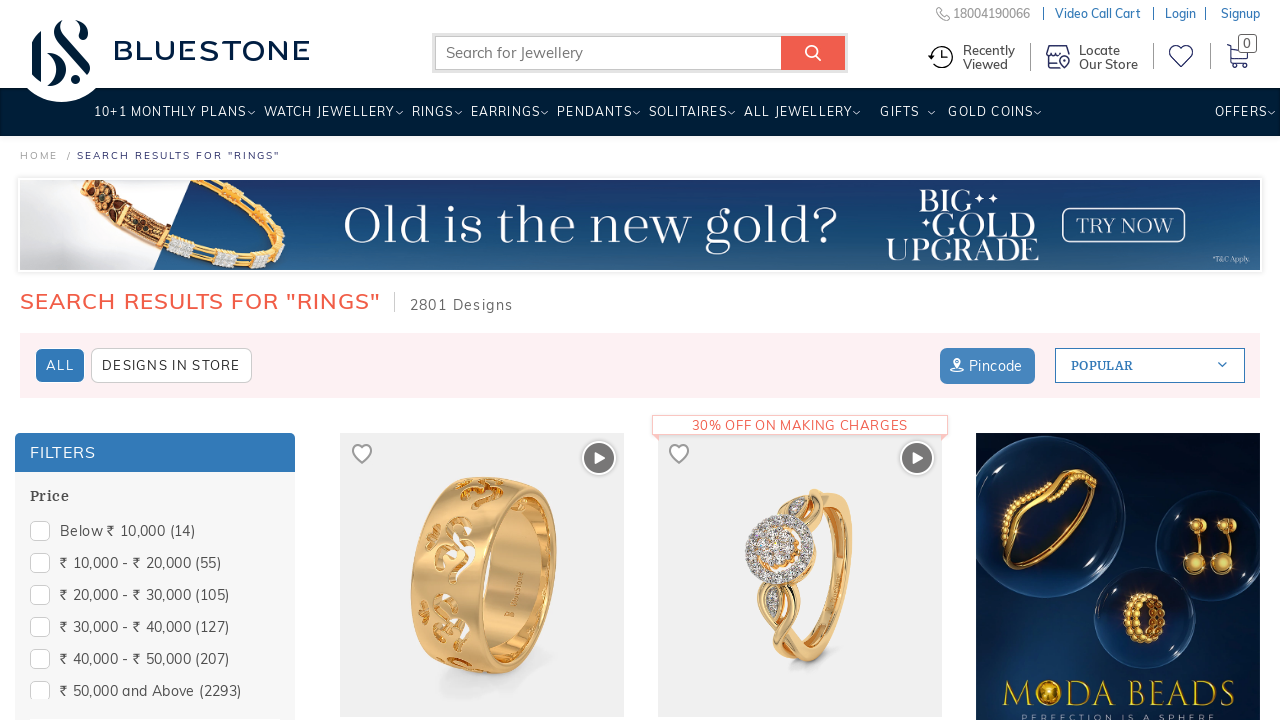

Scrolled down 1000px to view filter options
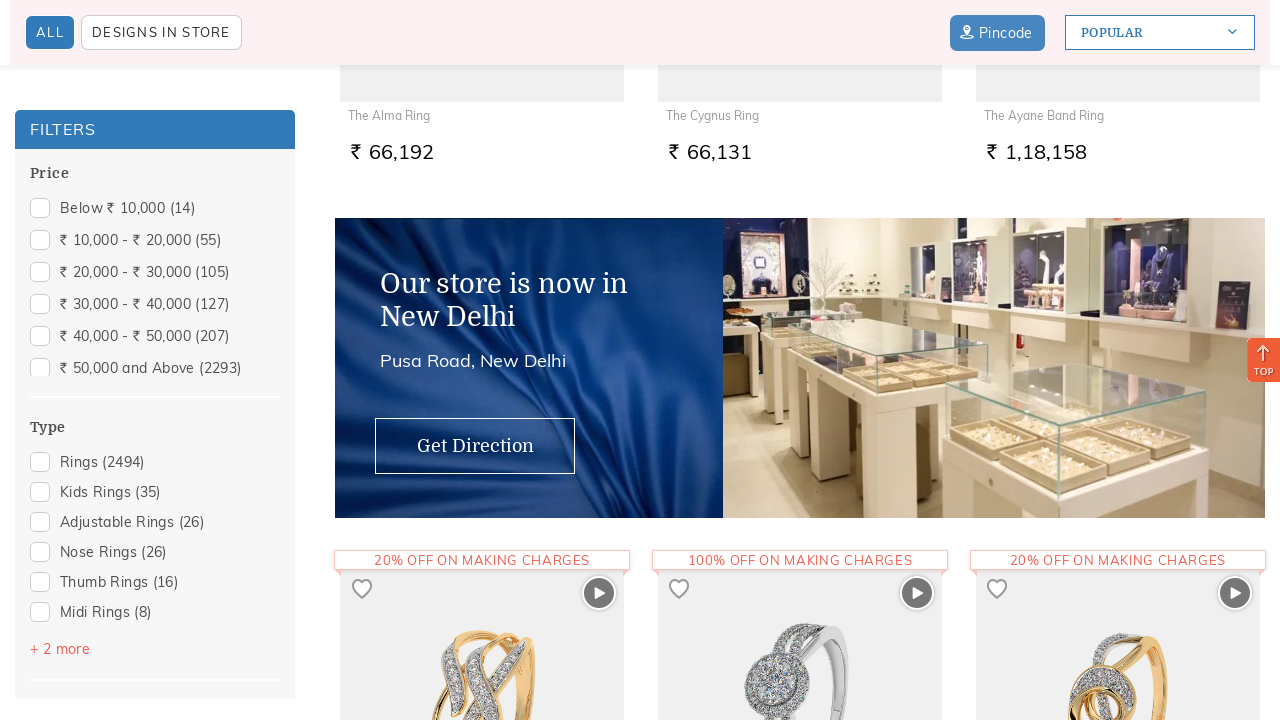

Clicked on Gender filter at (57, 424) on span:text('Gender')
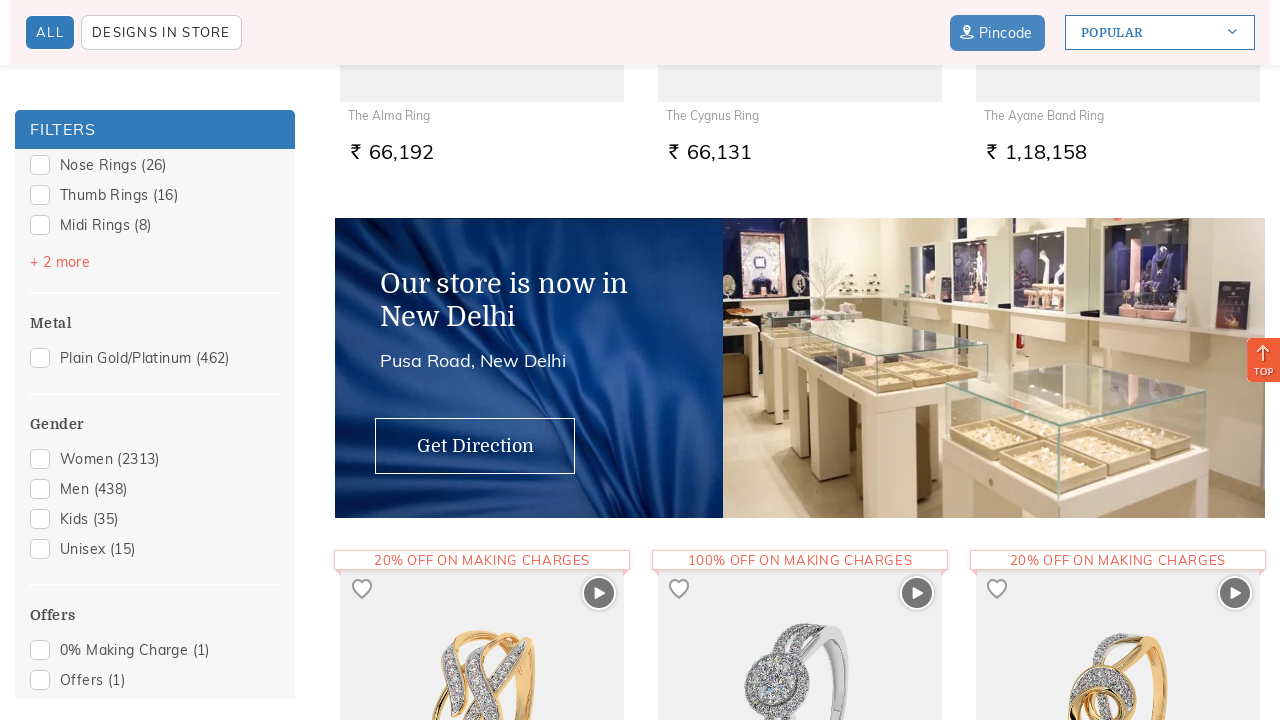

Gender filter options appeared
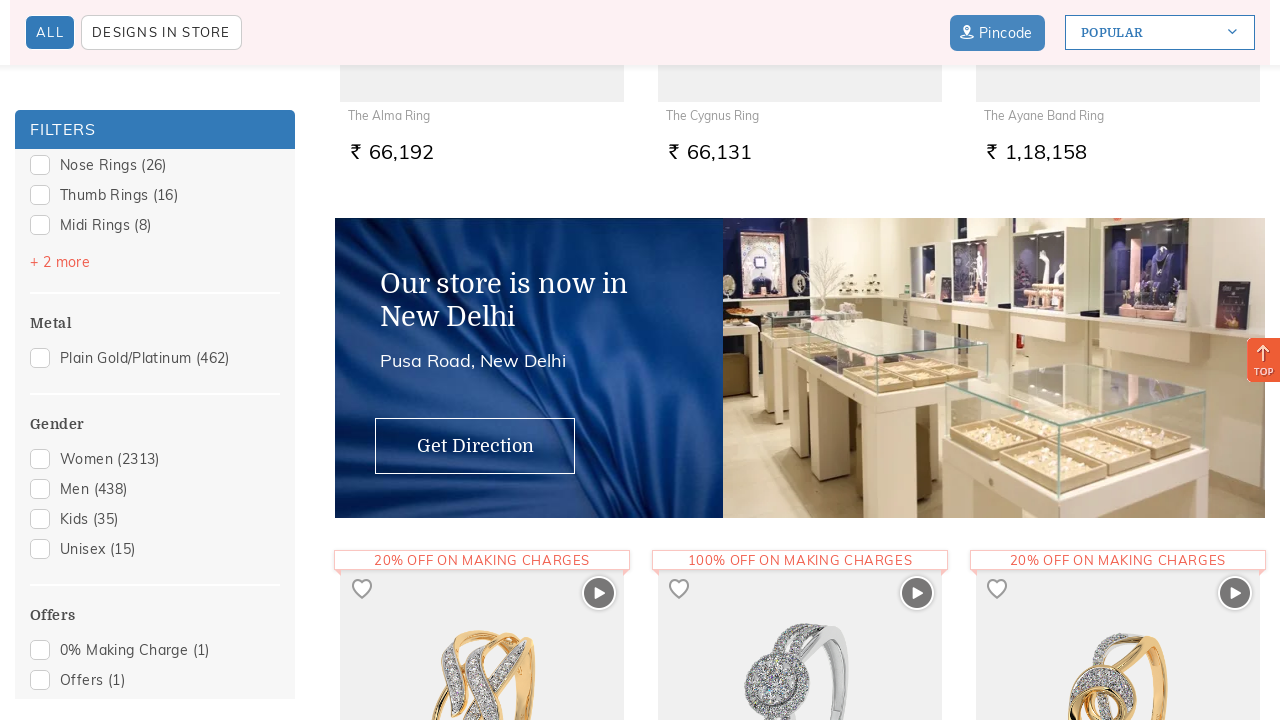

Clicked on 'women' gender filter option at (155, 459) on span[data-displayname='women']
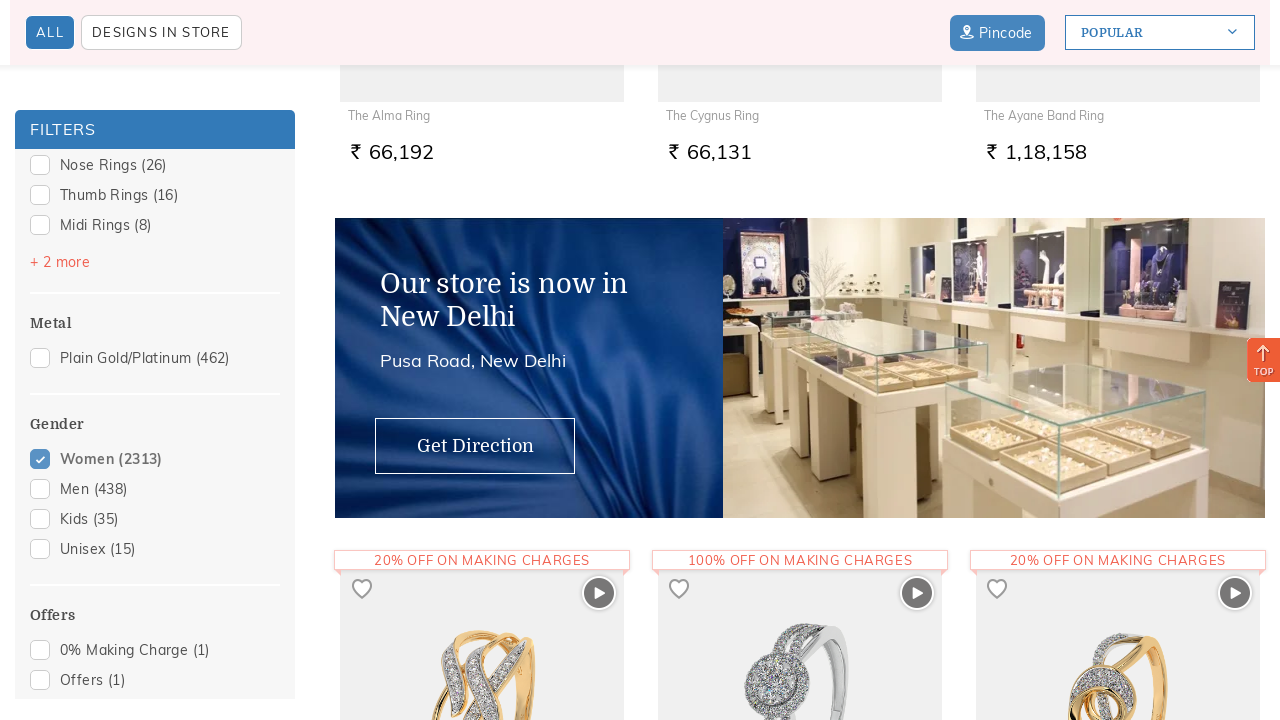

Filtered results for women's rings loaded
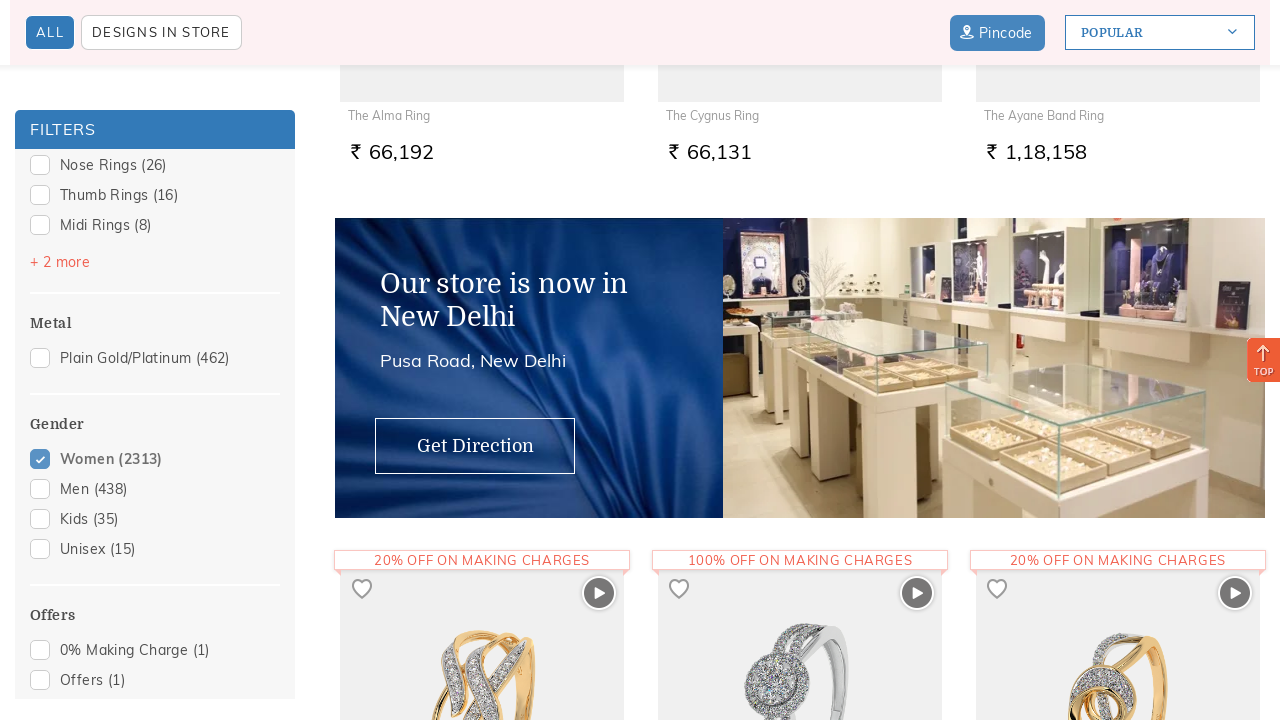

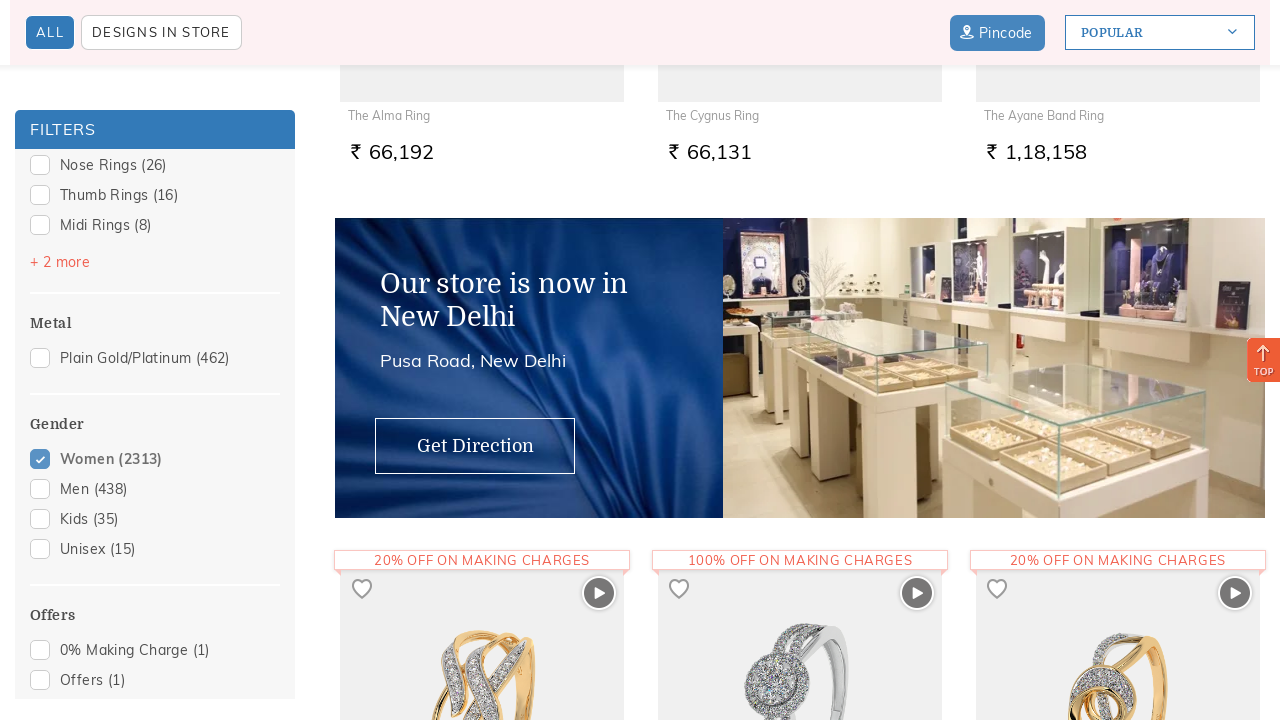